Navigates to the Rahul Shetty Academy Selenium Practice page to verify the page loads successfully

Starting URL: https://rahulshettyacademy.com/seleniumPractise/#/

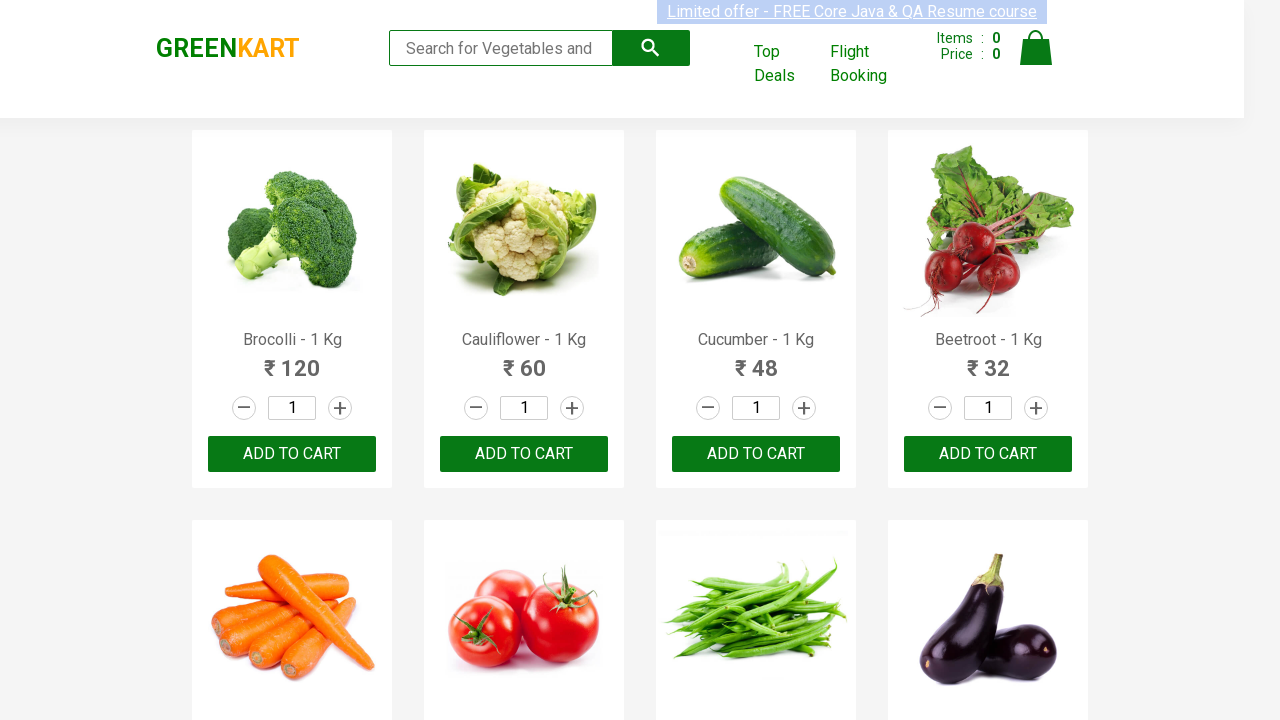

Waited for page DOM to fully load on Rahul Shetty Academy Selenium Practice page
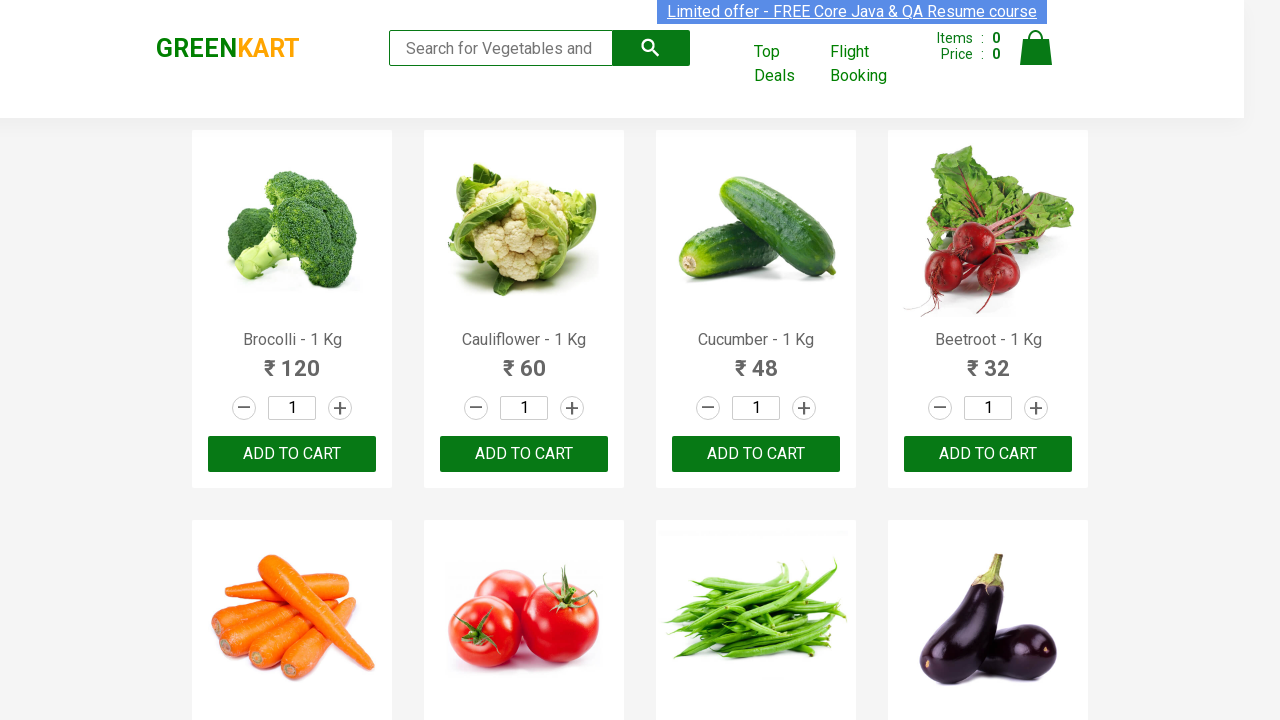

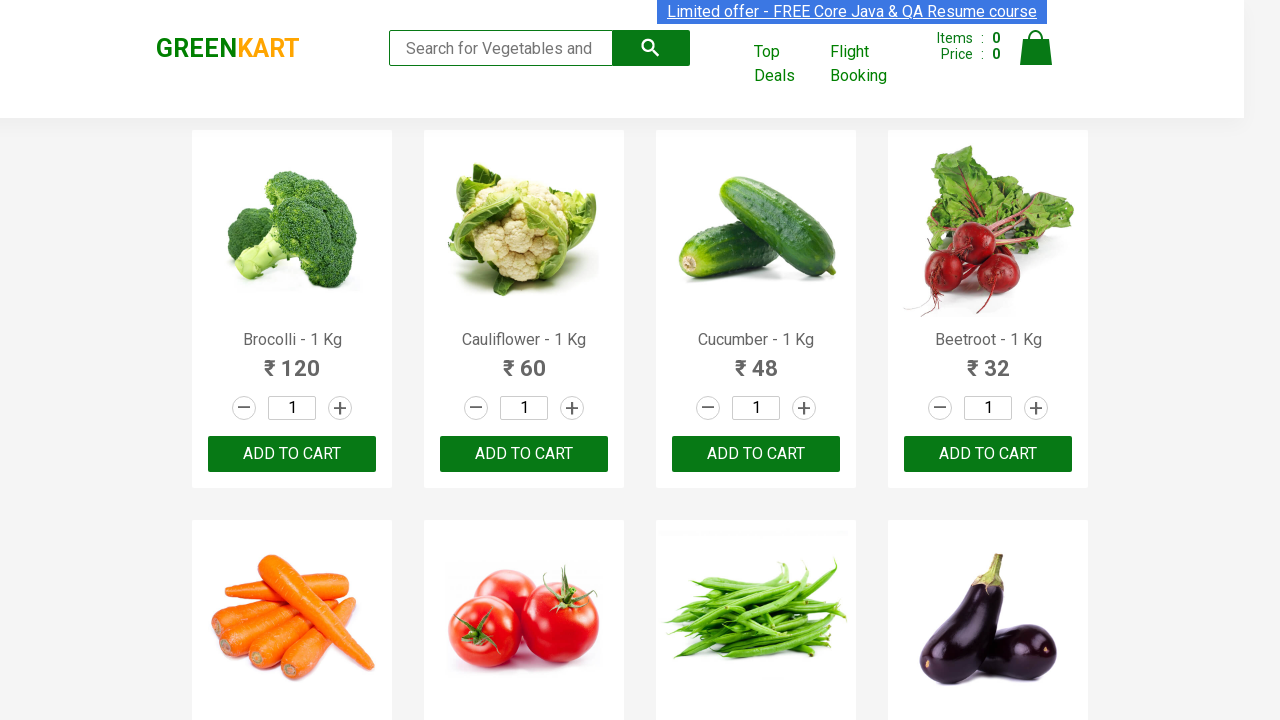